Tests checkbox functionality by locating two checkboxes and clicking them if they are not already selected

Starting URL: https://the-internet.herokuapp.com/checkboxes

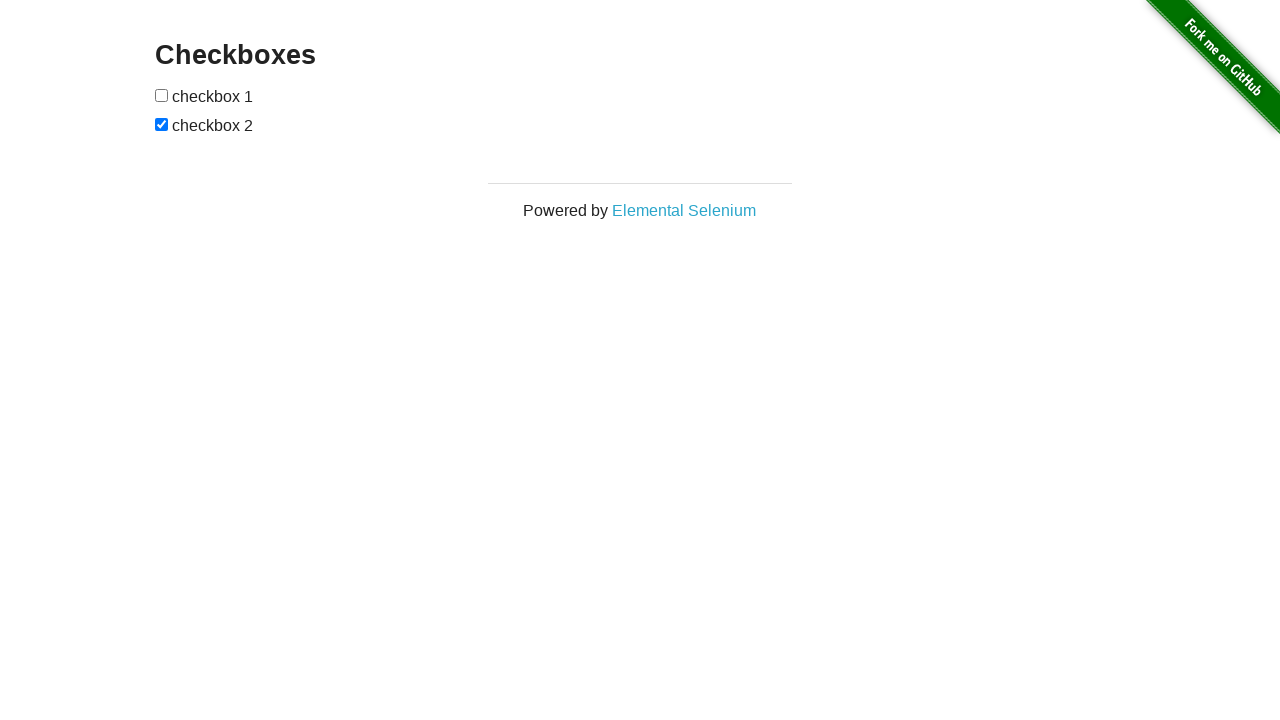

Located first checkbox element
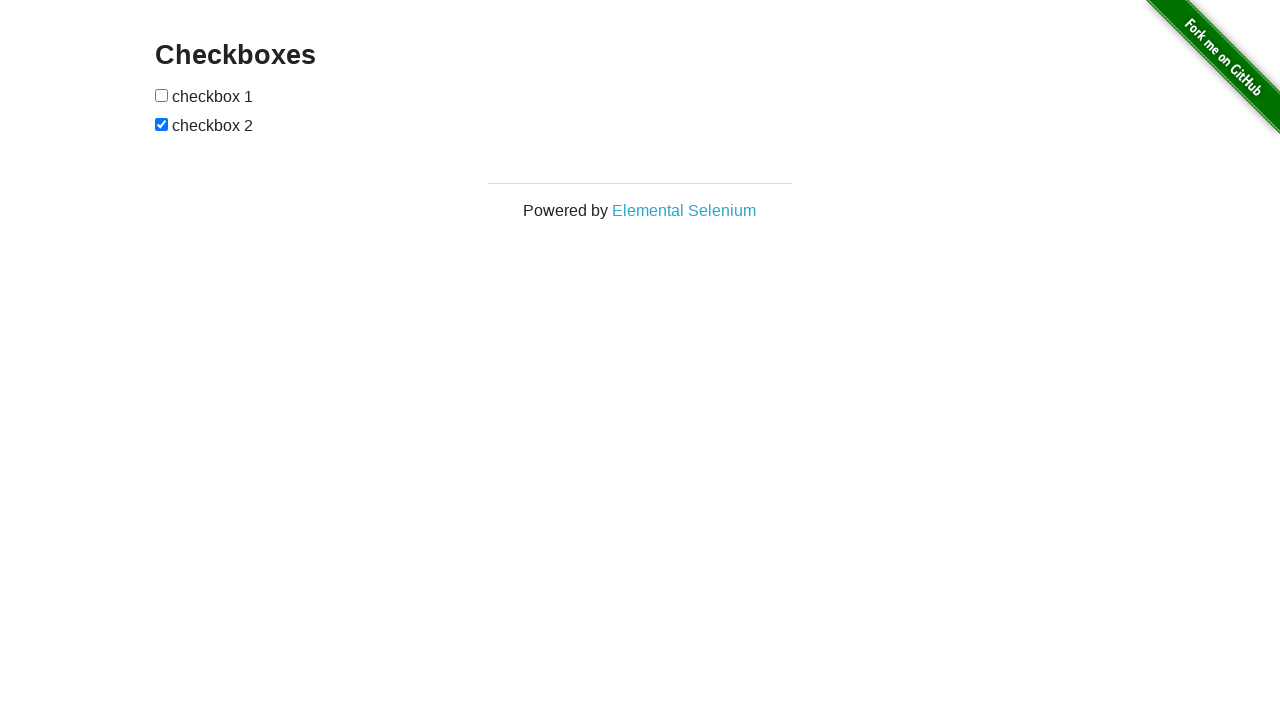

First checkbox is not checked
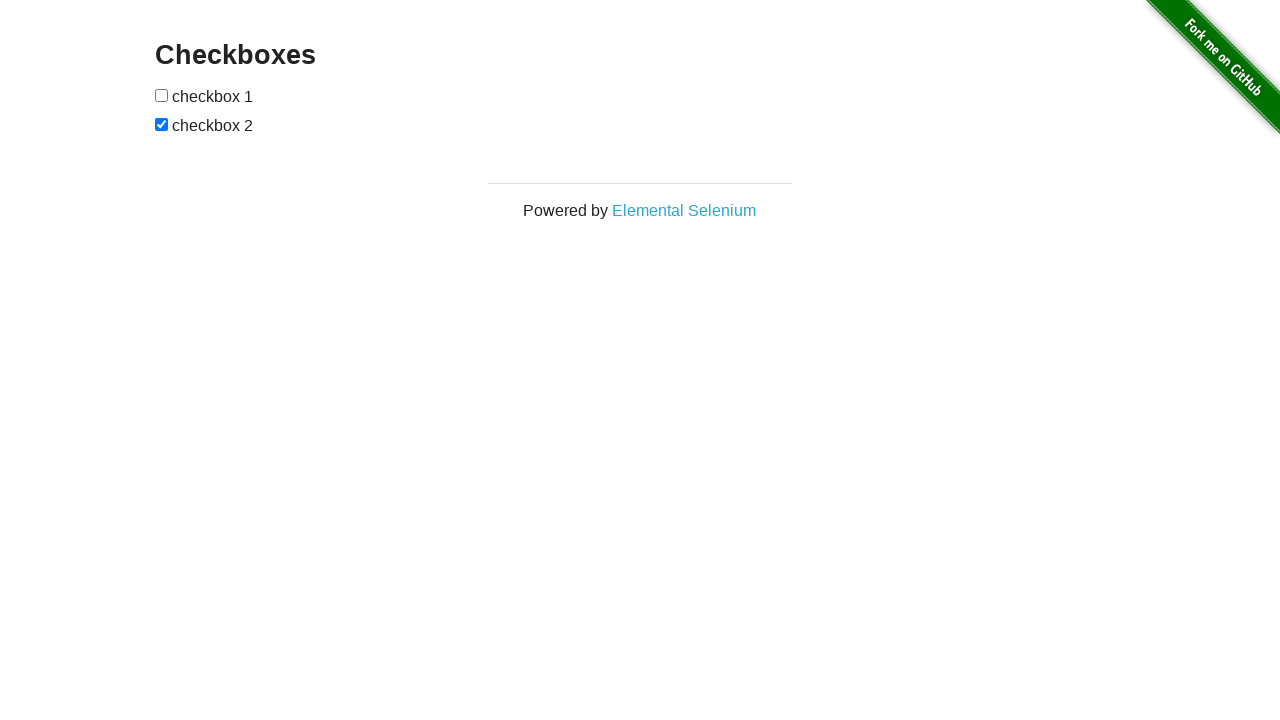

Clicked first checkbox to select it at (162, 95) on (//input[@type='checkbox'])[1]
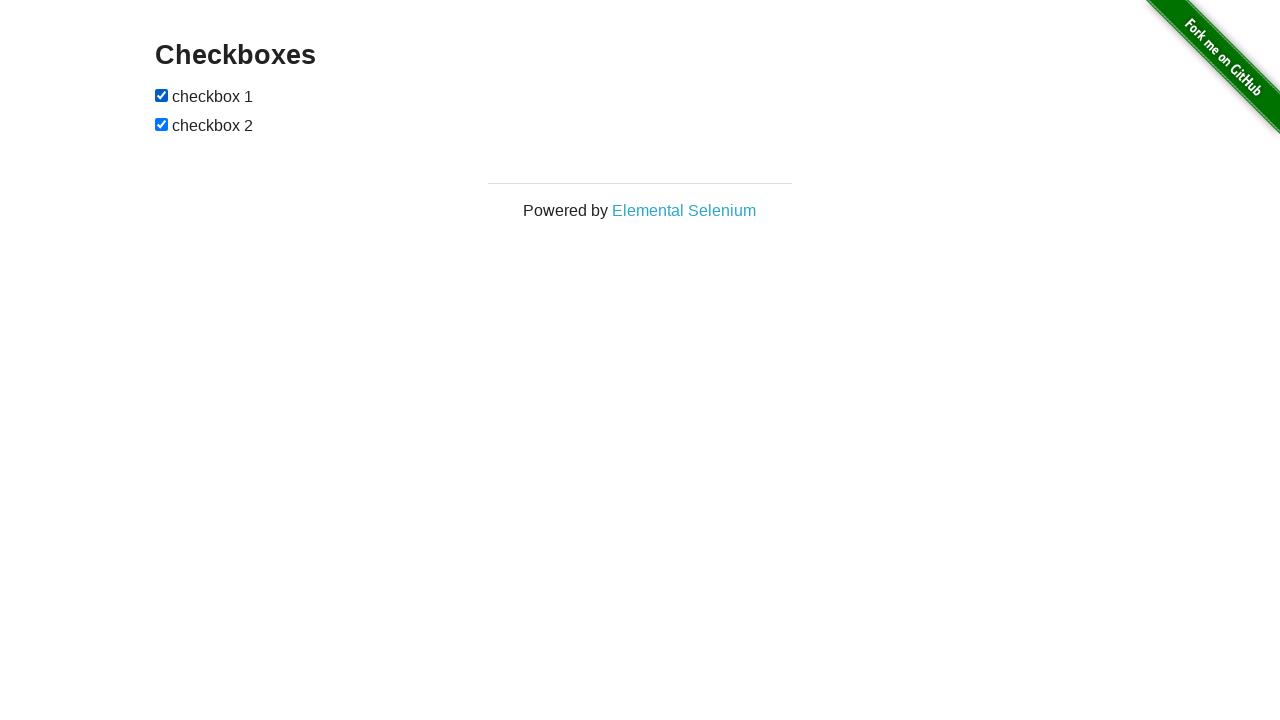

Located second checkbox element
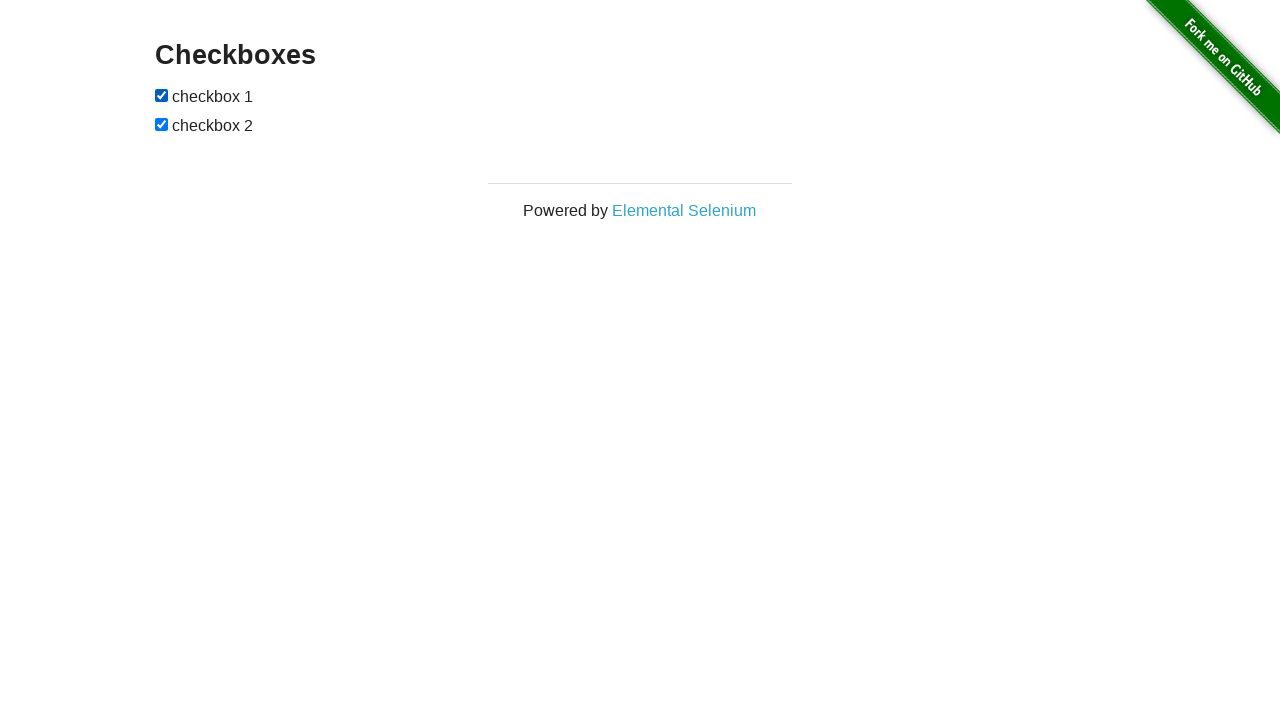

Second checkbox is already checked
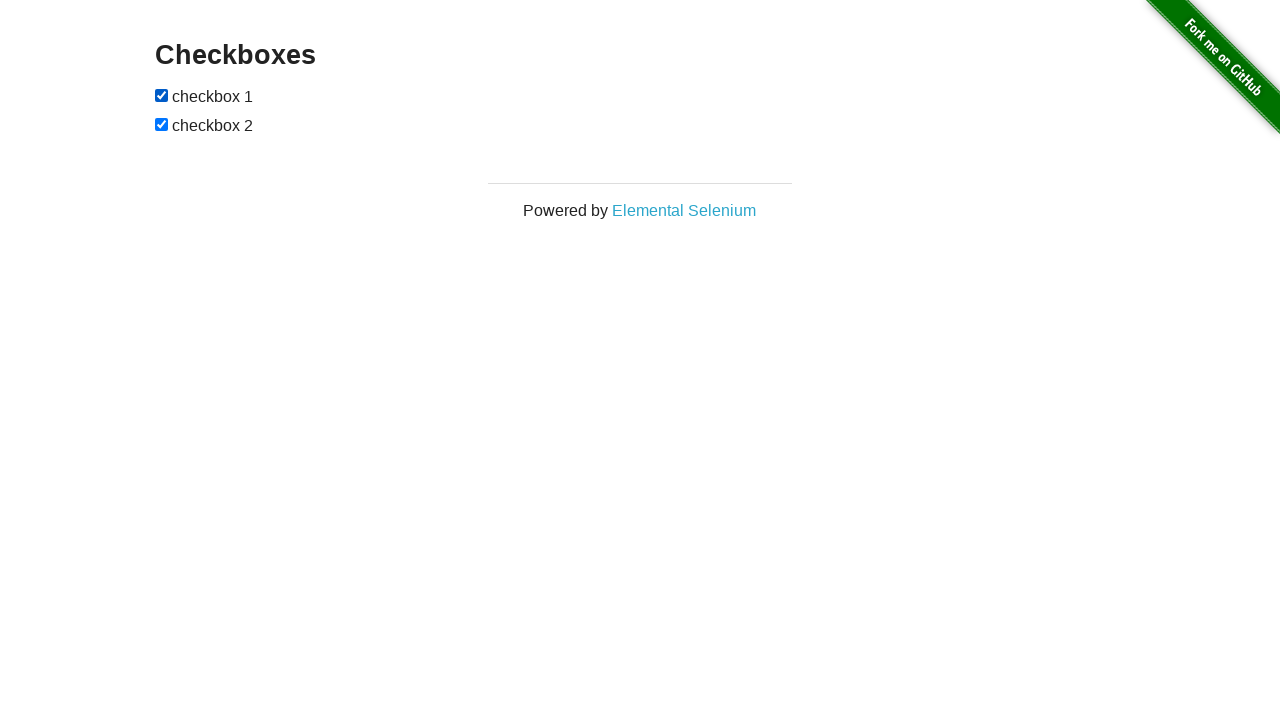

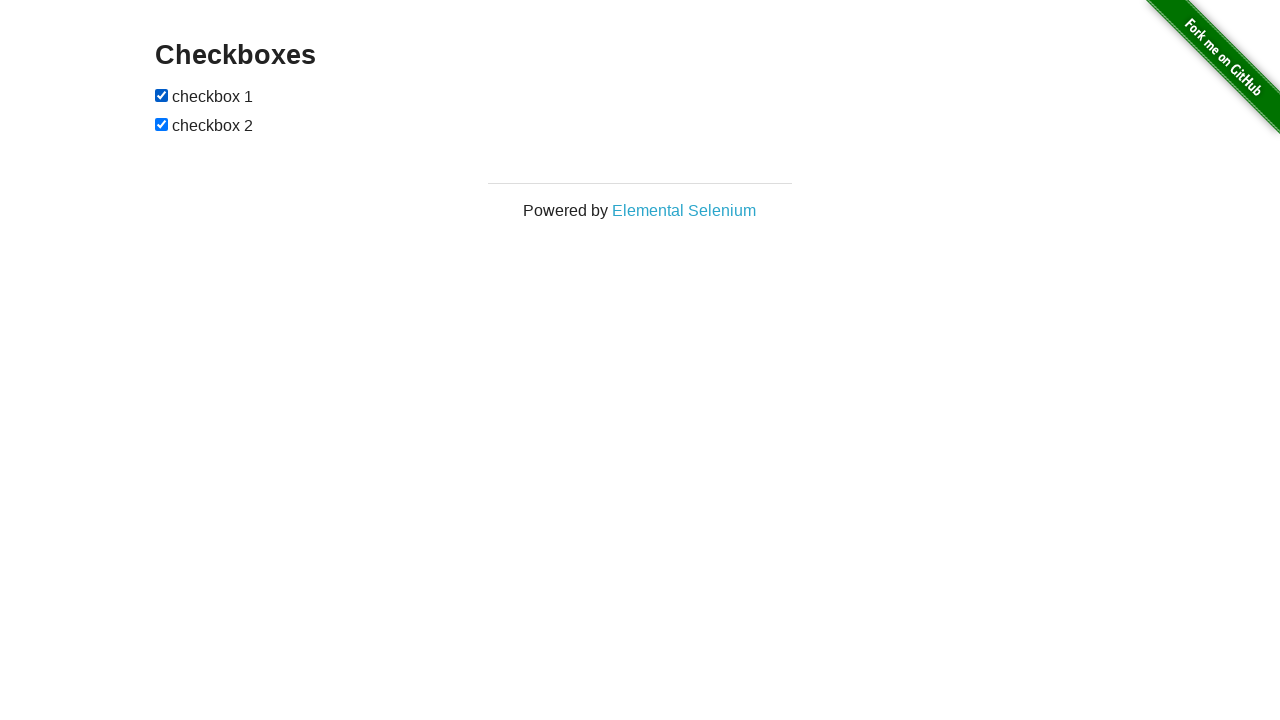